Tests that edits are saved when the edit input loses focus (blur)

Starting URL: https://demo.playwright.dev/todomvc

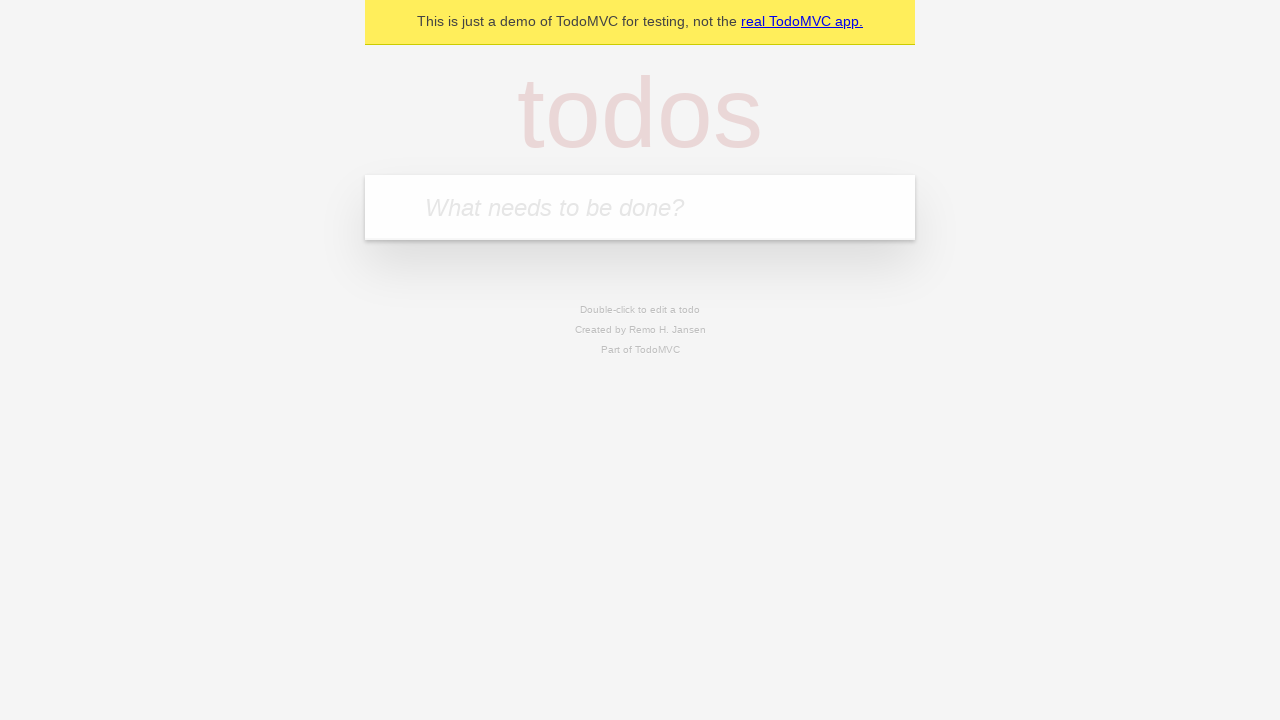

Filled input field with first todo 'buy some cheese' on internal:attr=[placeholder="What needs to be done?"i]
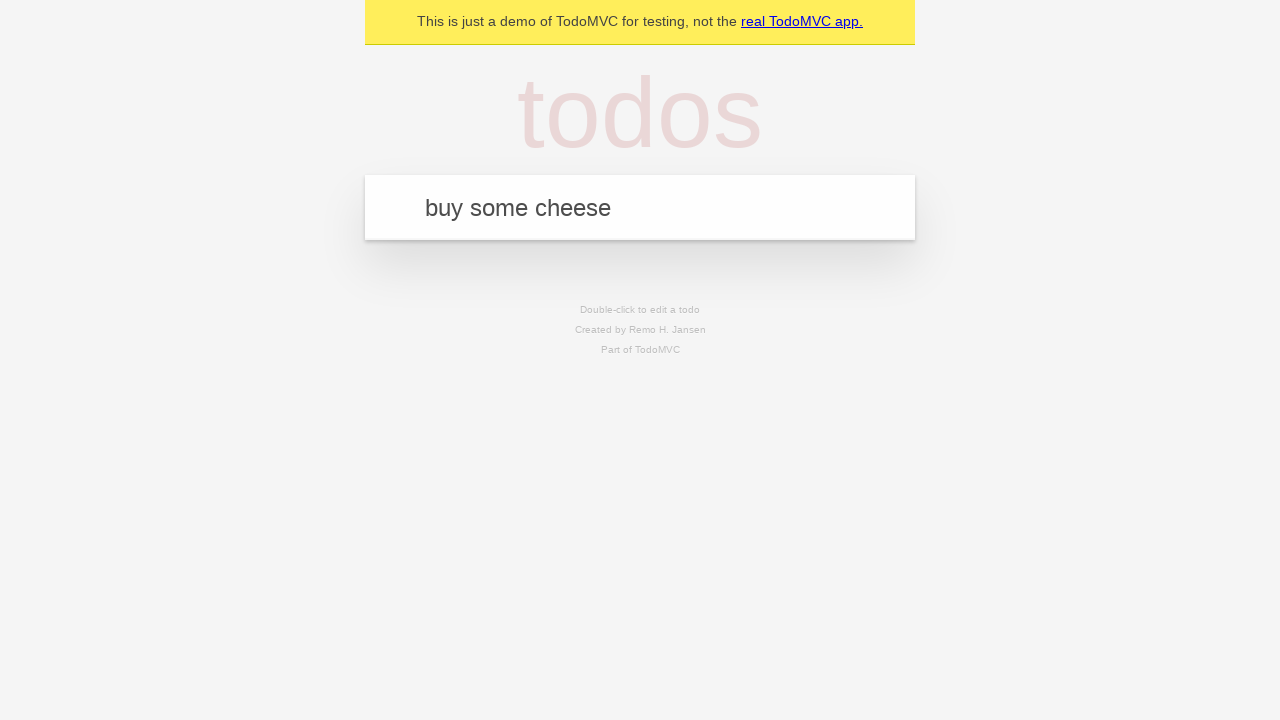

Pressed Enter to create first todo on internal:attr=[placeholder="What needs to be done?"i]
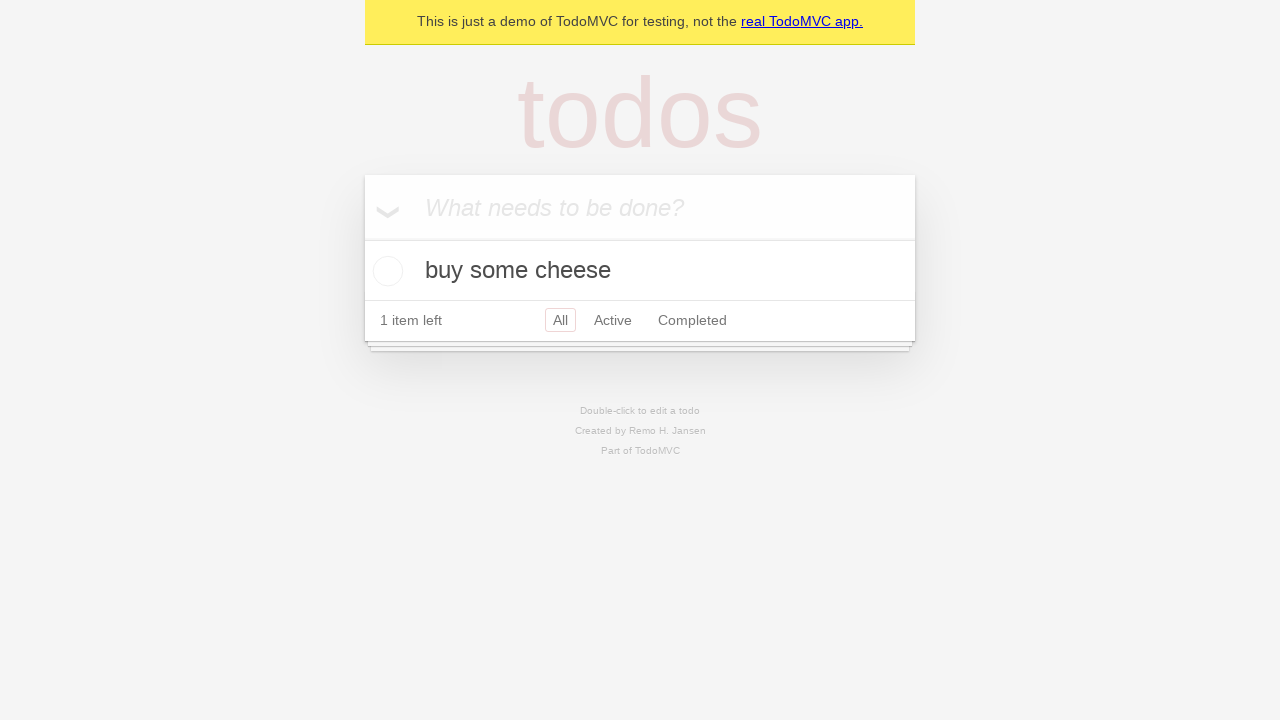

Filled input field with second todo 'feed the cat' on internal:attr=[placeholder="What needs to be done?"i]
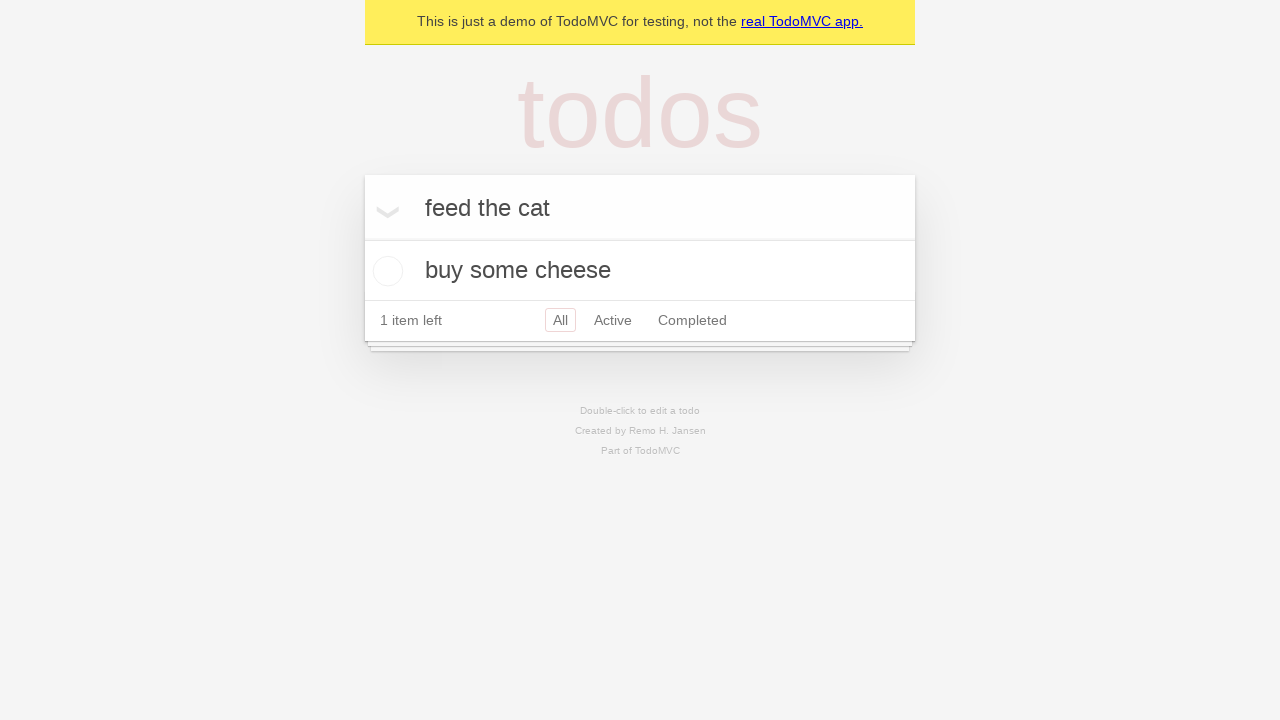

Pressed Enter to create second todo on internal:attr=[placeholder="What needs to be done?"i]
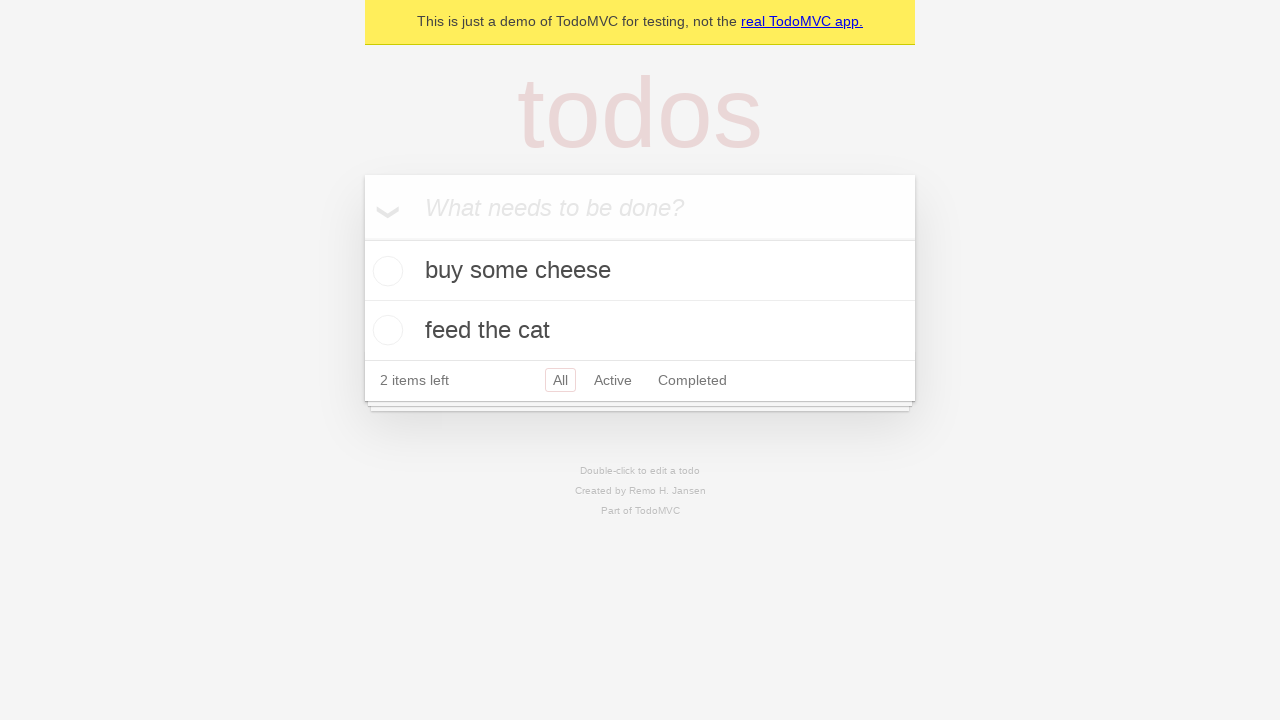

Filled input field with third todo 'book a doctors appointment' on internal:attr=[placeholder="What needs to be done?"i]
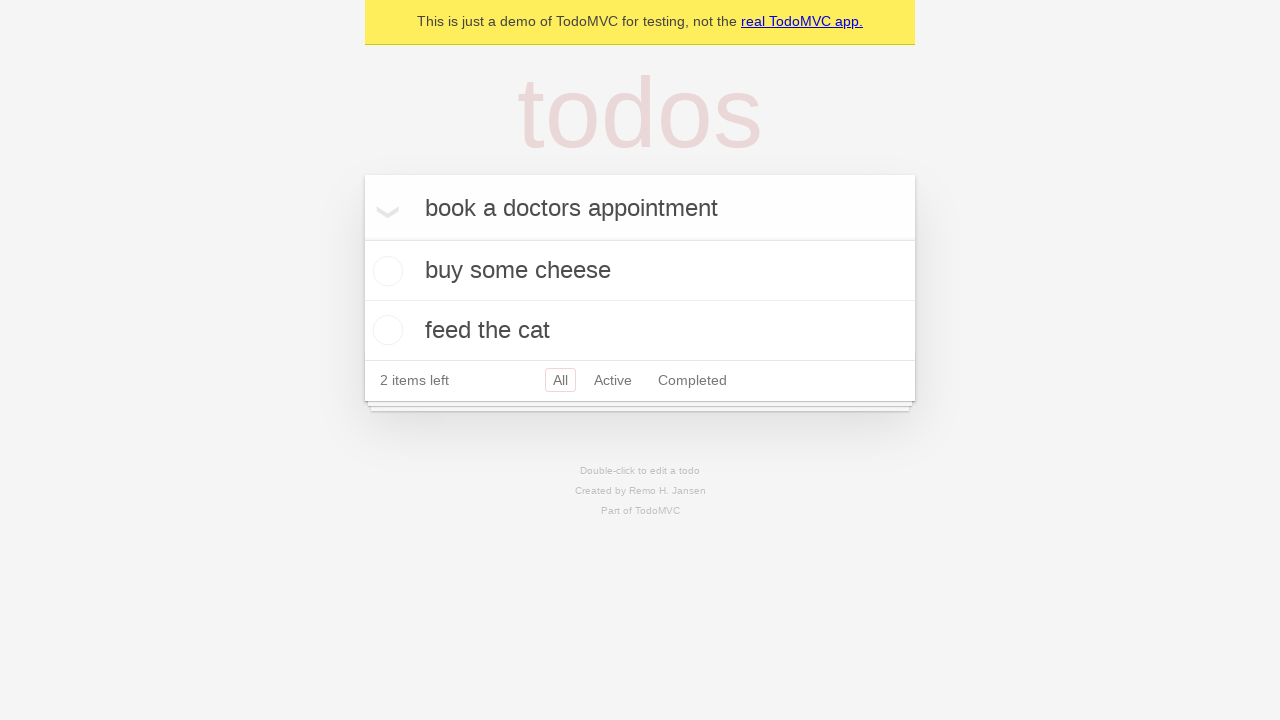

Pressed Enter to create third todo on internal:attr=[placeholder="What needs to be done?"i]
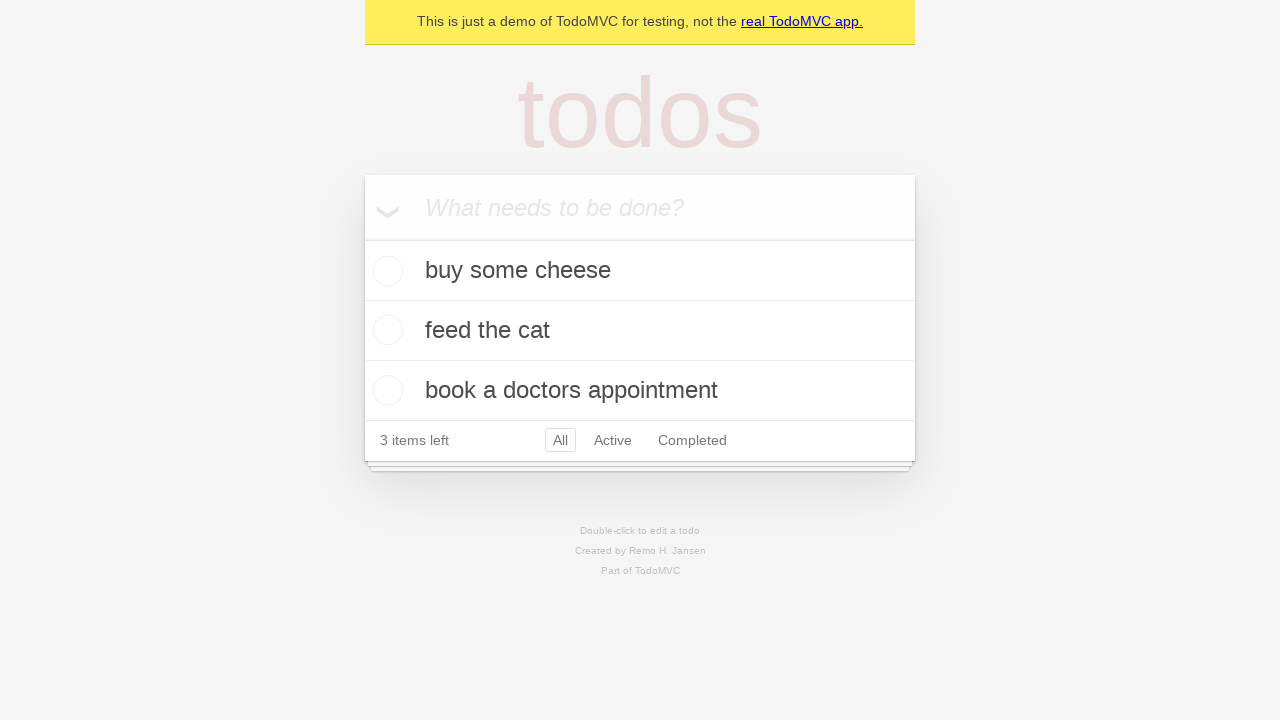

Double-clicked second todo to enter edit mode at (640, 331) on internal:testid=[data-testid="todo-item"s] >> nth=1
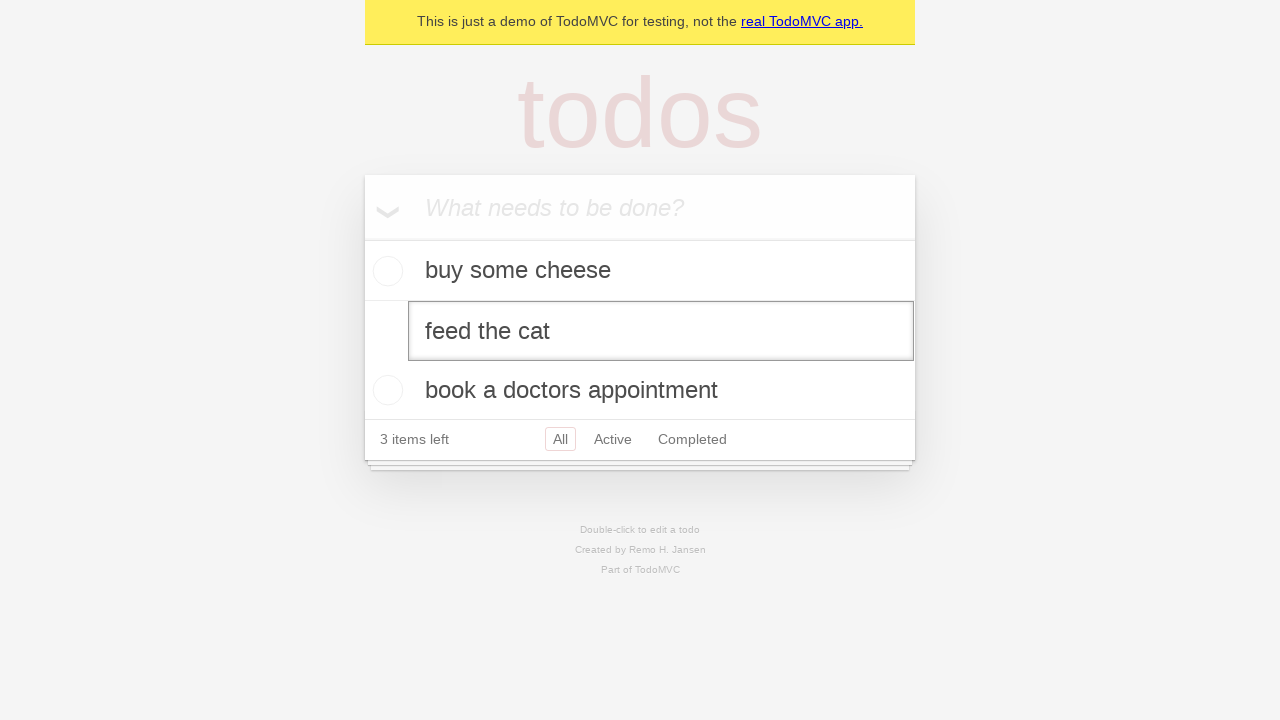

Filled edit textbox with new text 'buy some sausages' on internal:testid=[data-testid="todo-item"s] >> nth=1 >> internal:role=textbox[nam
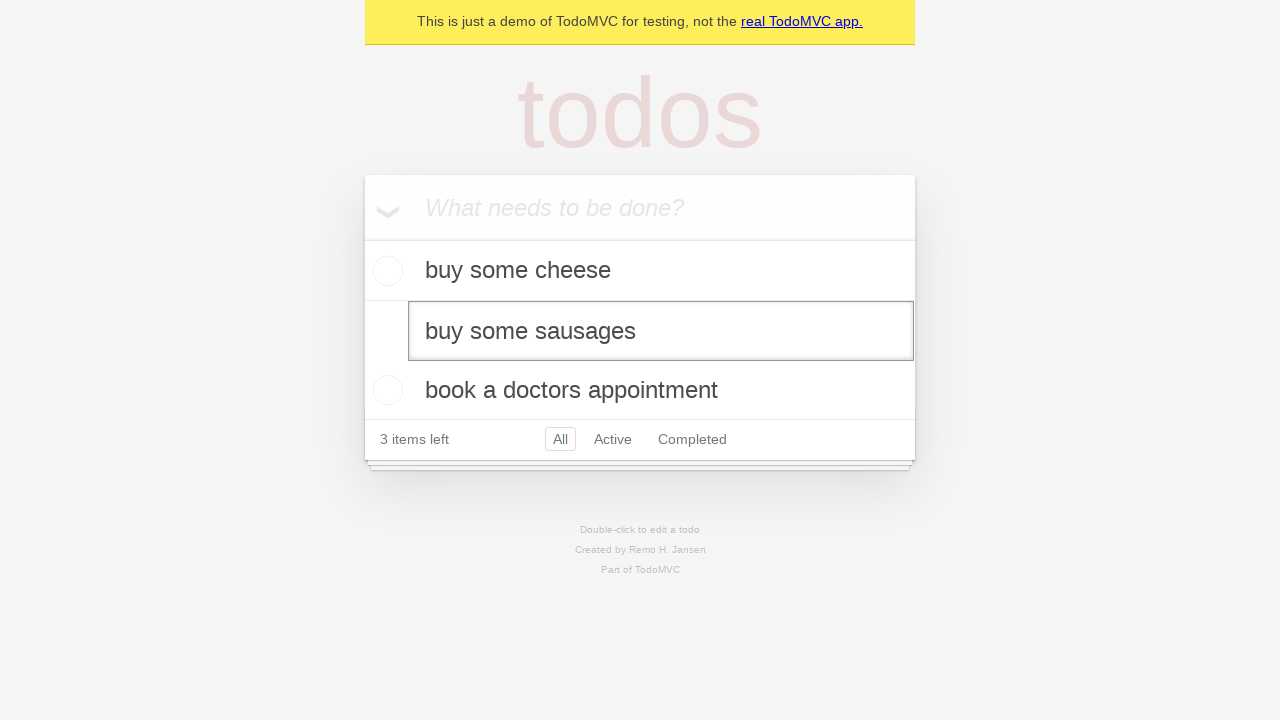

Dispatched blur event to save edit on input
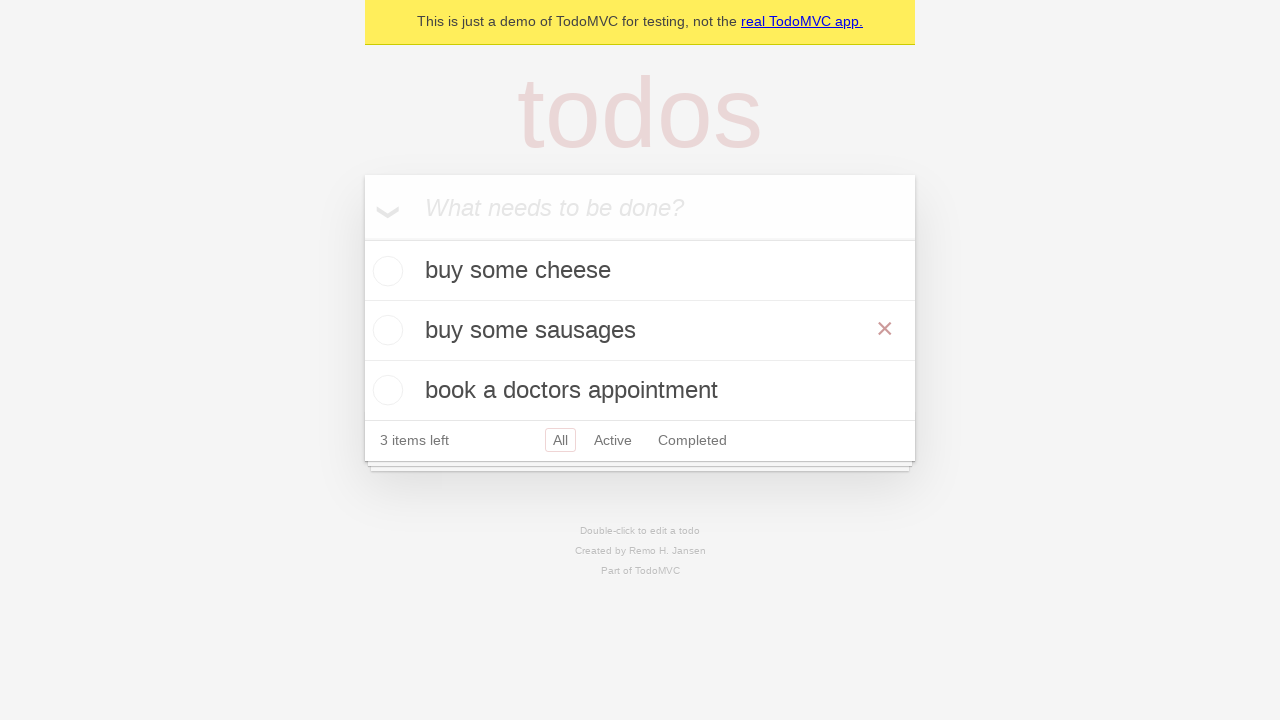

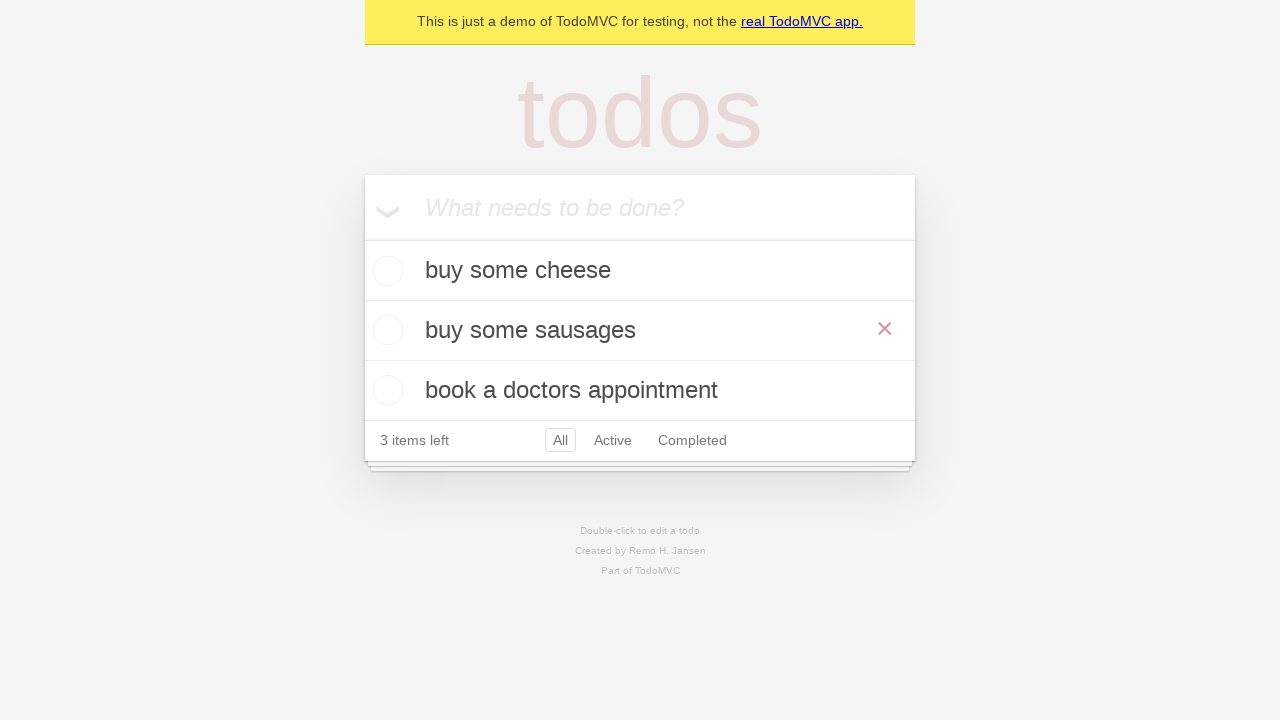